Navigates to Jio telecommunications website

Starting URL: https://www.jio.com

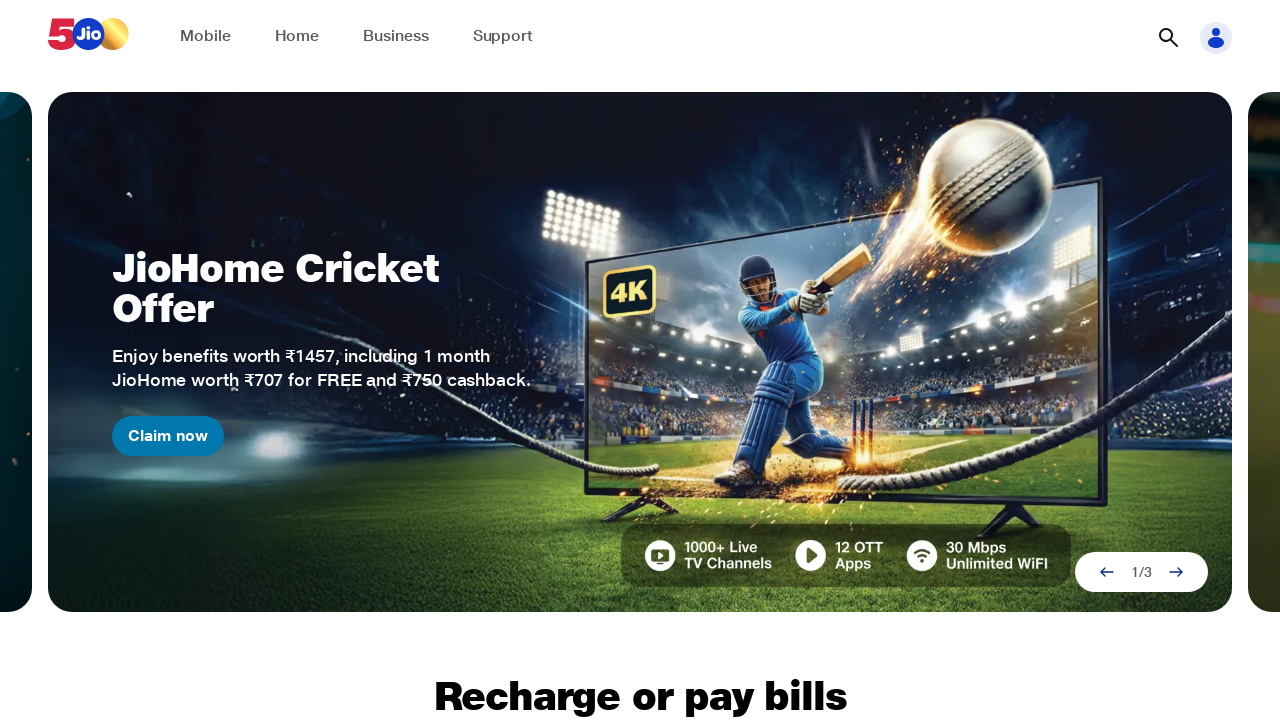

Navigated to Jio telecommunications website at https://www.jio.com
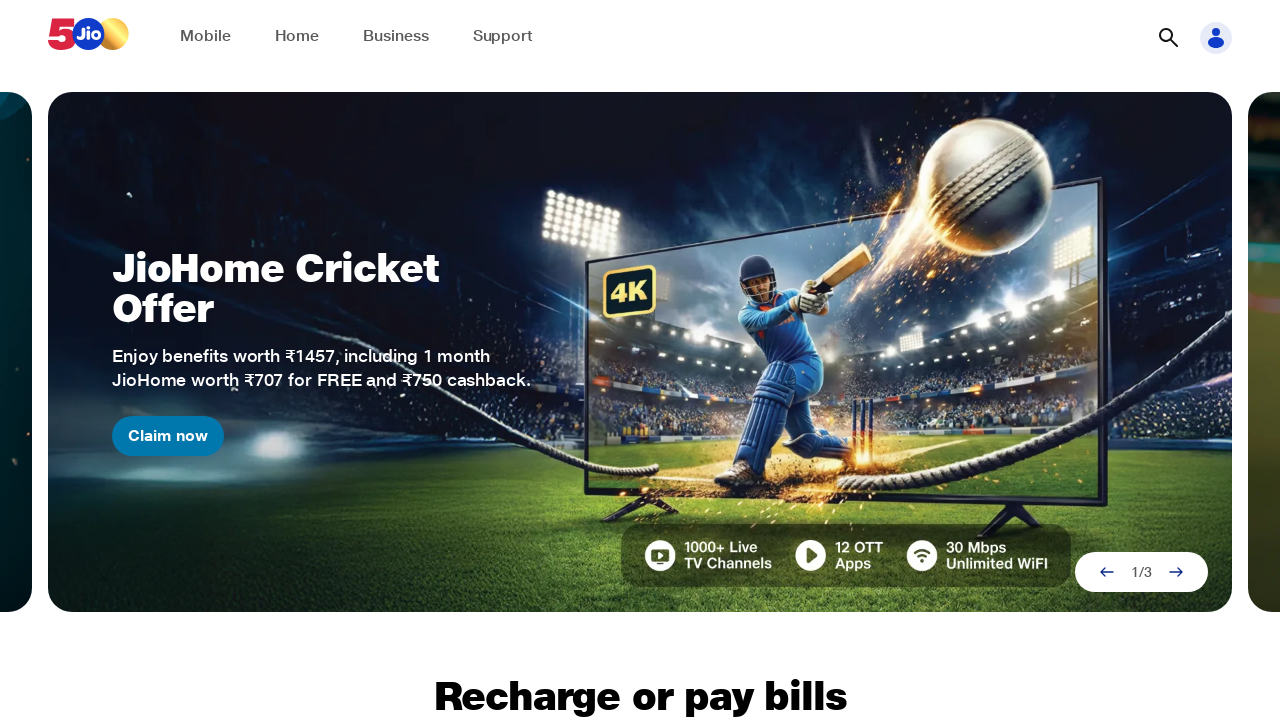

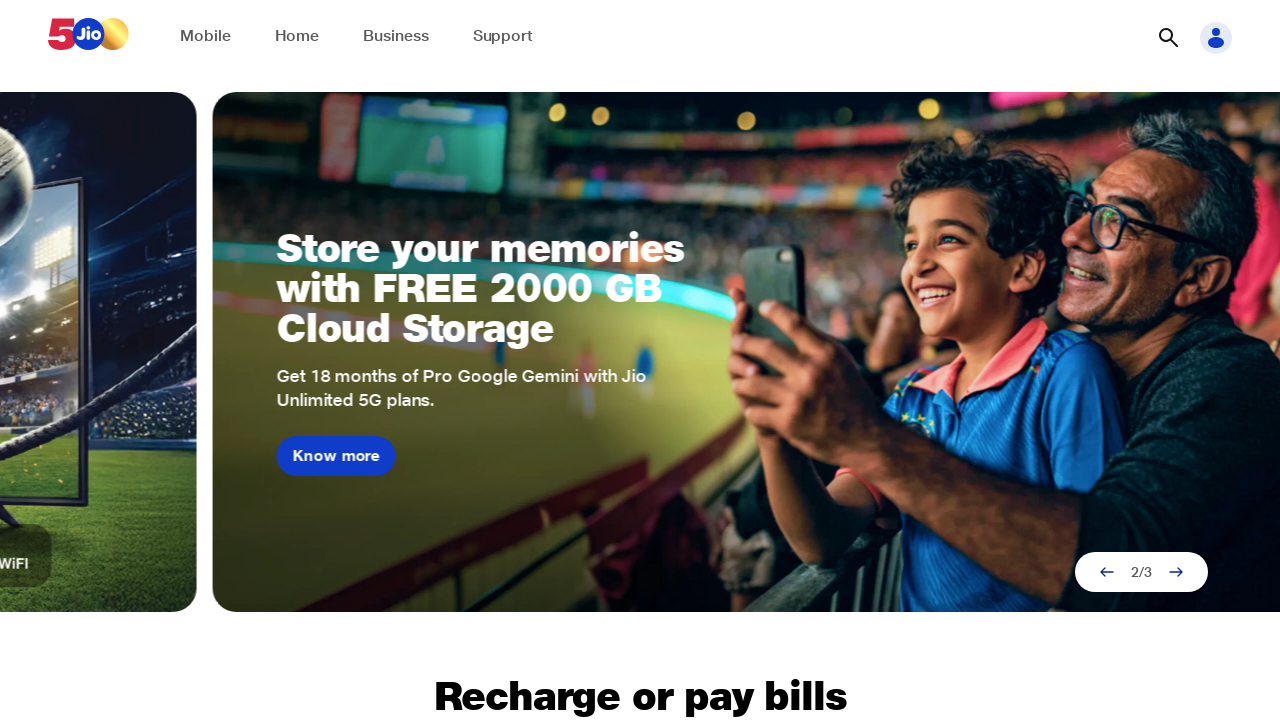